Clicks on Search Languages menu item and verifies that the search field label shows "Search for:"

Starting URL: http://www.99-bottles-of-beer.net/

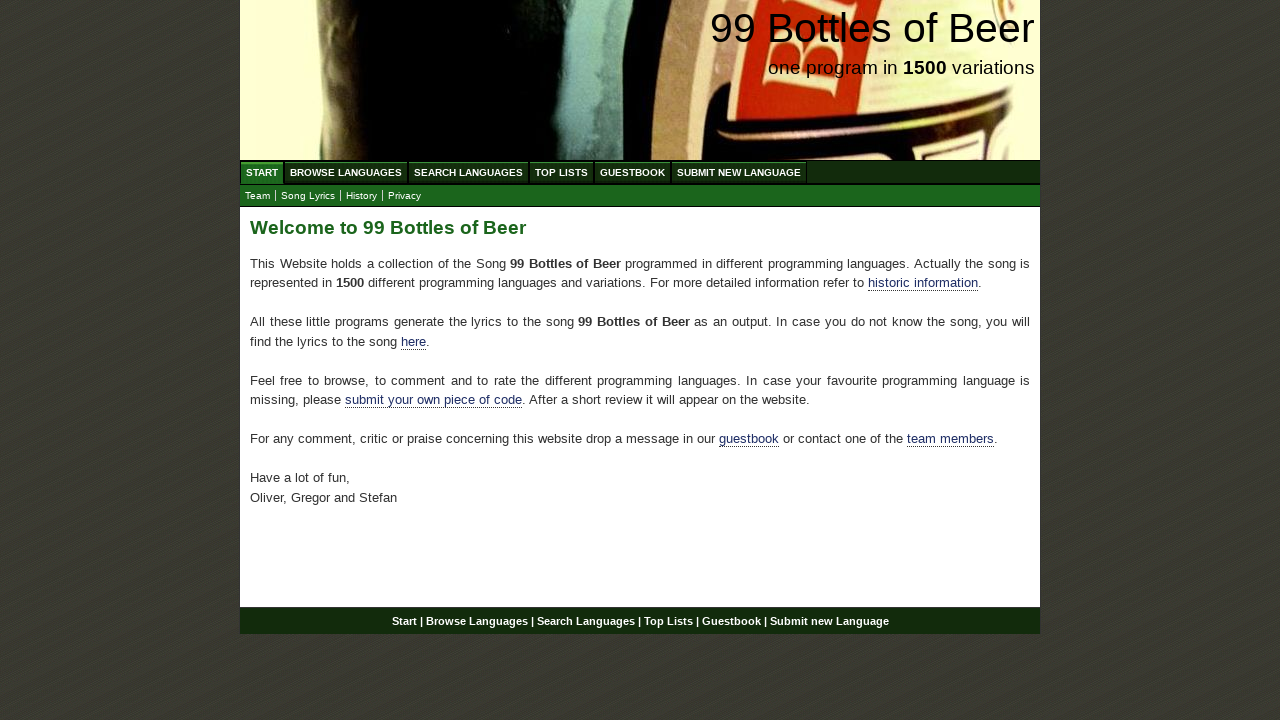

Clicked on Search Languages menu item at (468, 172) on xpath=//body/div[@id='wrap']/div[@id='navigation']/ul/li/a[@href='/search.html']
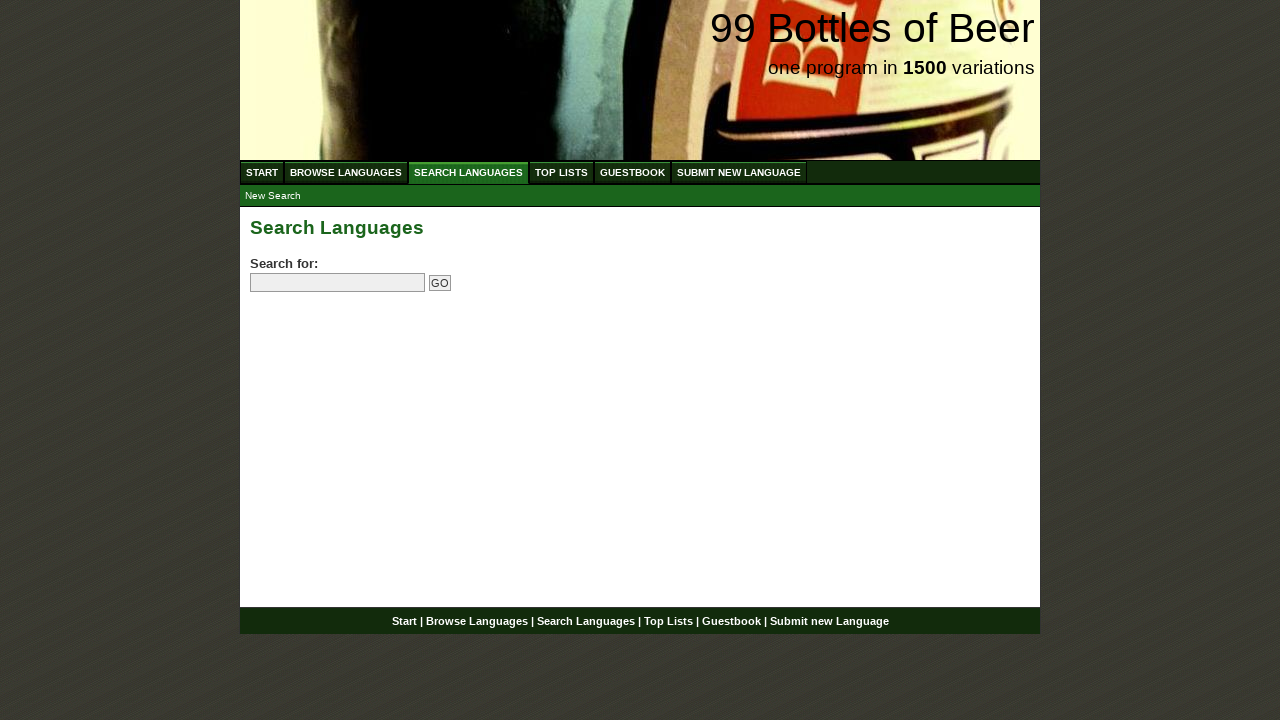

Search field label element loaded
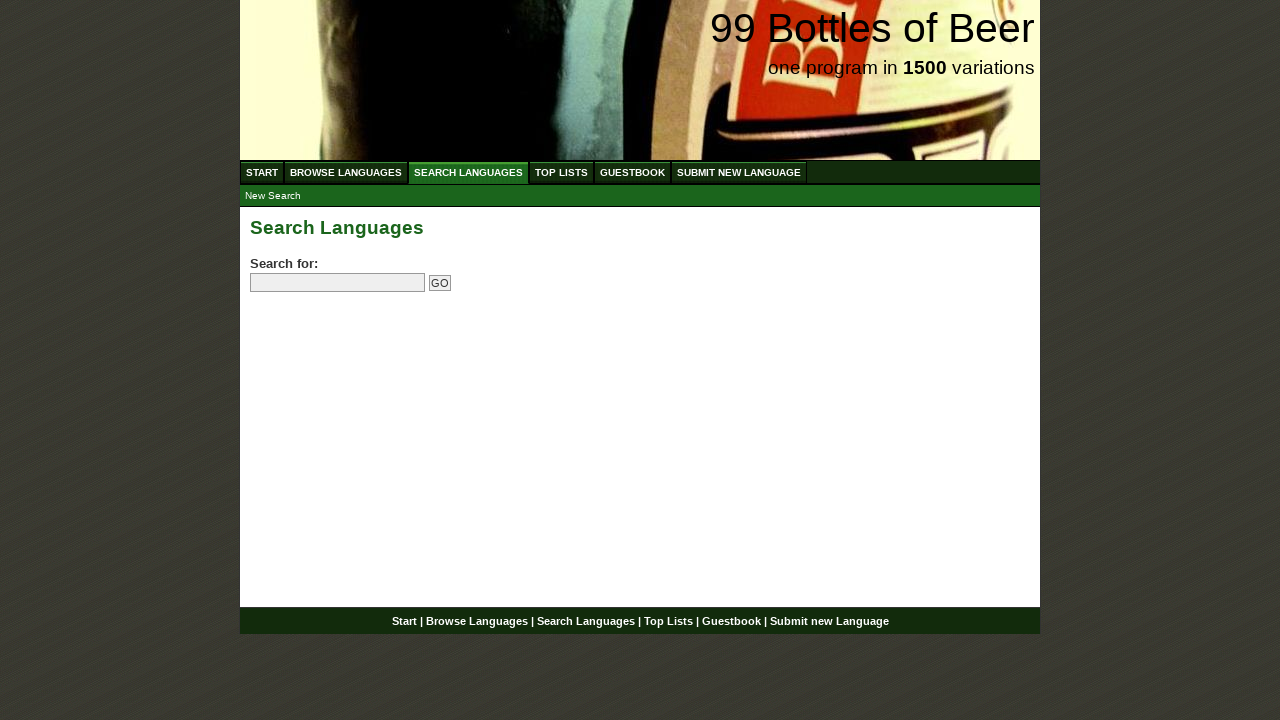

Verified search field label shows 'Search for:'
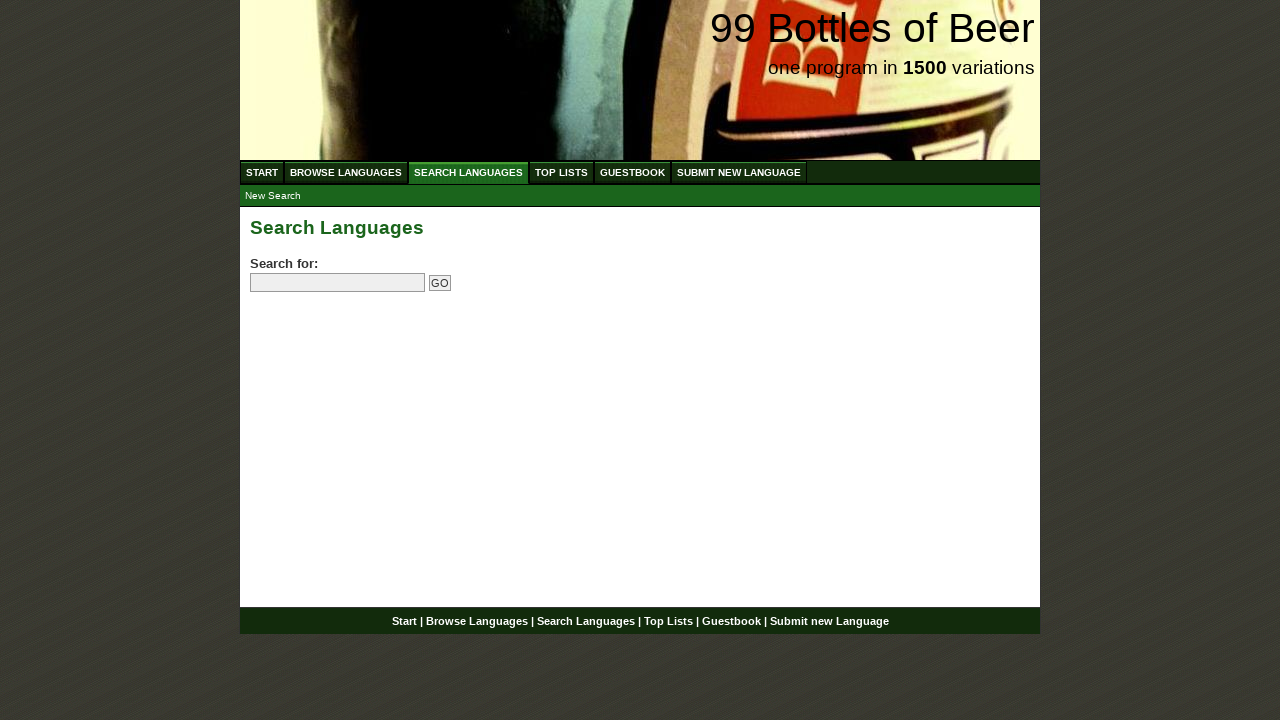

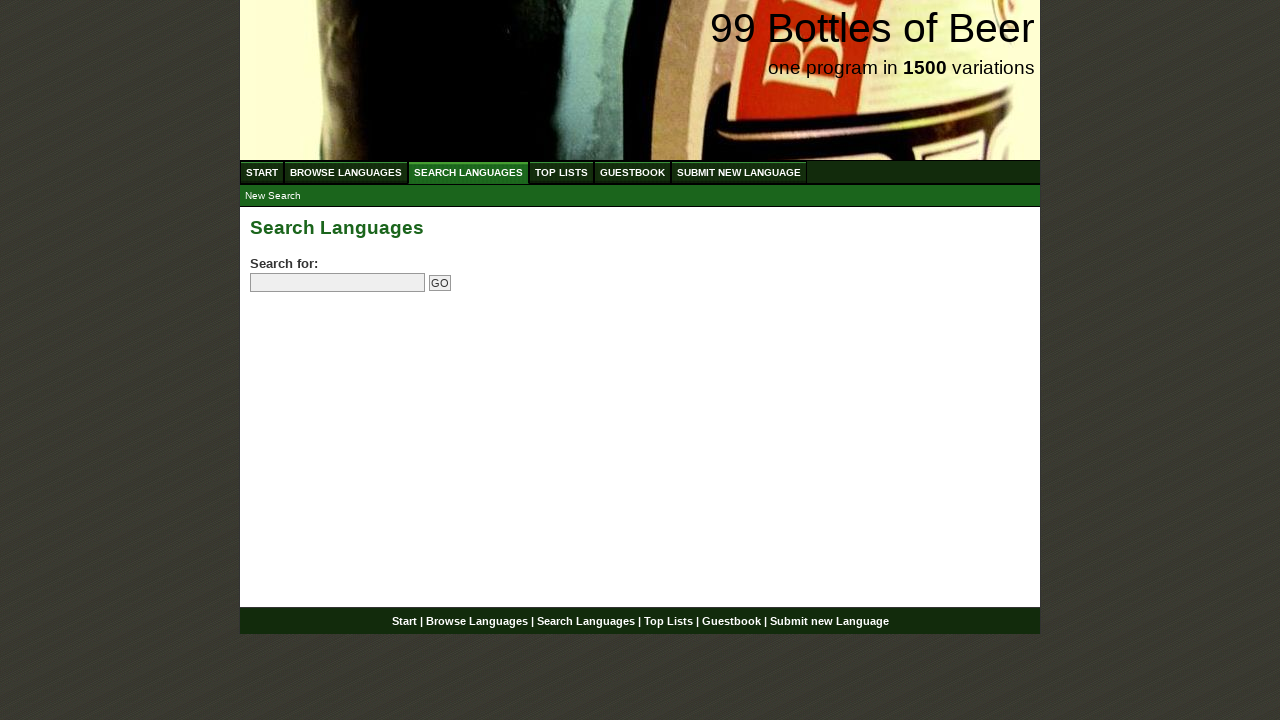